Tests filtering to display all todo items after viewing filtered views.

Starting URL: https://demo.playwright.dev/todomvc

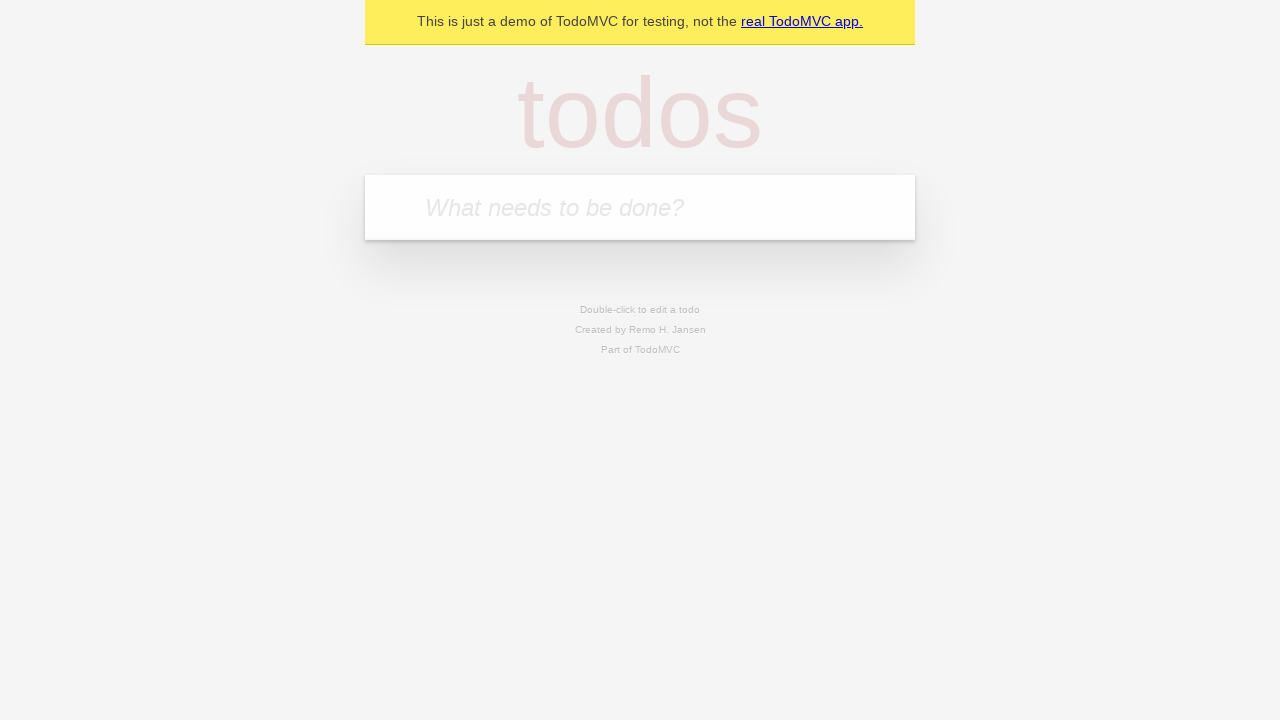

Filled new todo input with 'buy some cheese' on .new-todo
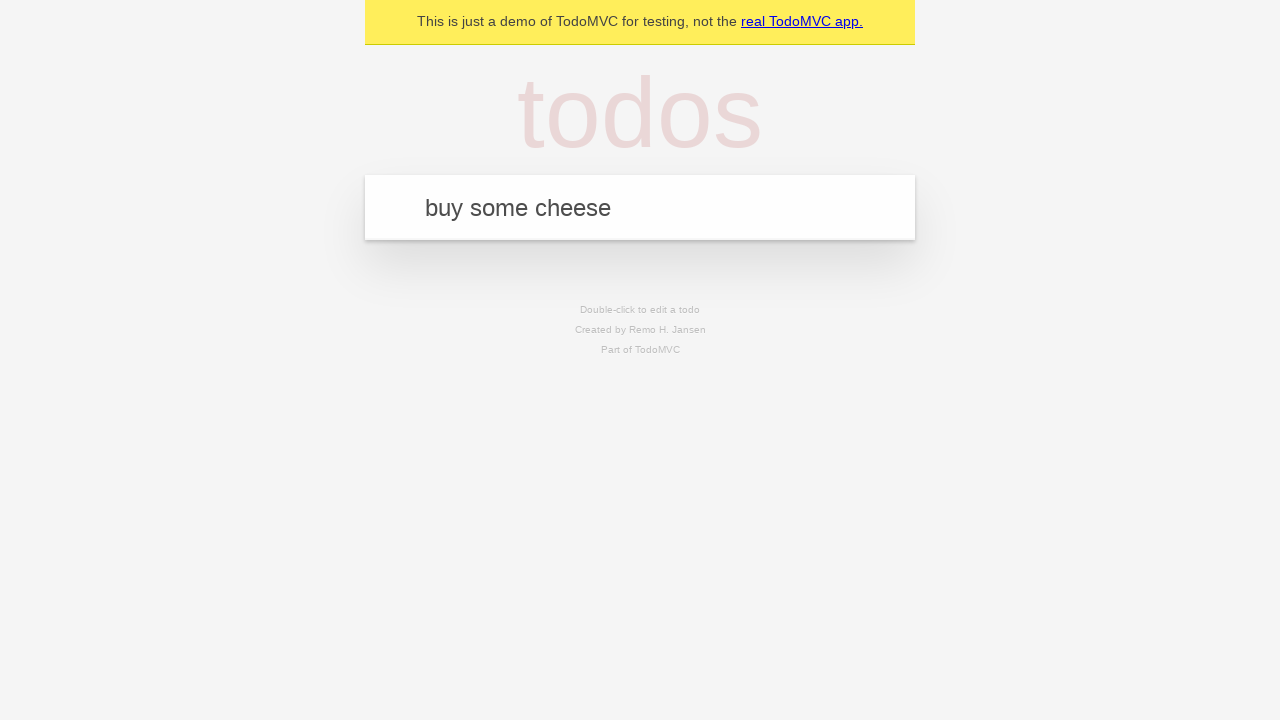

Pressed Enter to create first todo item on .new-todo
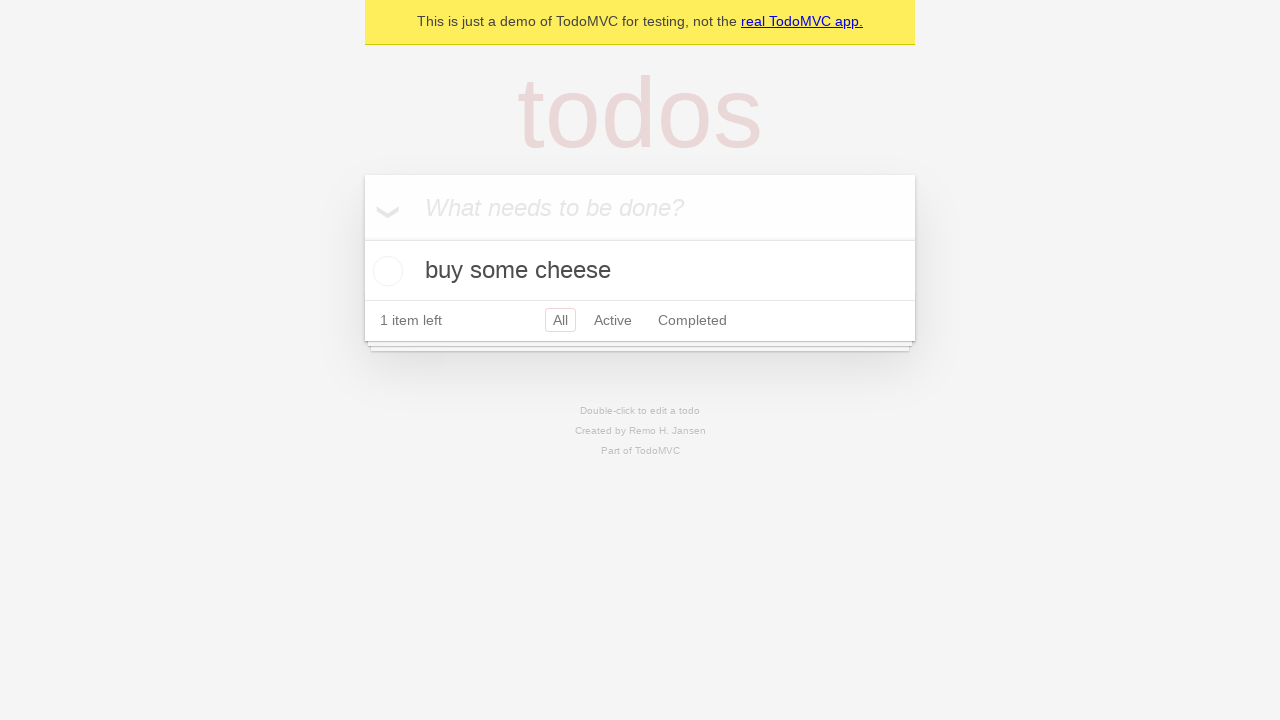

Filled new todo input with 'feed the cat' on .new-todo
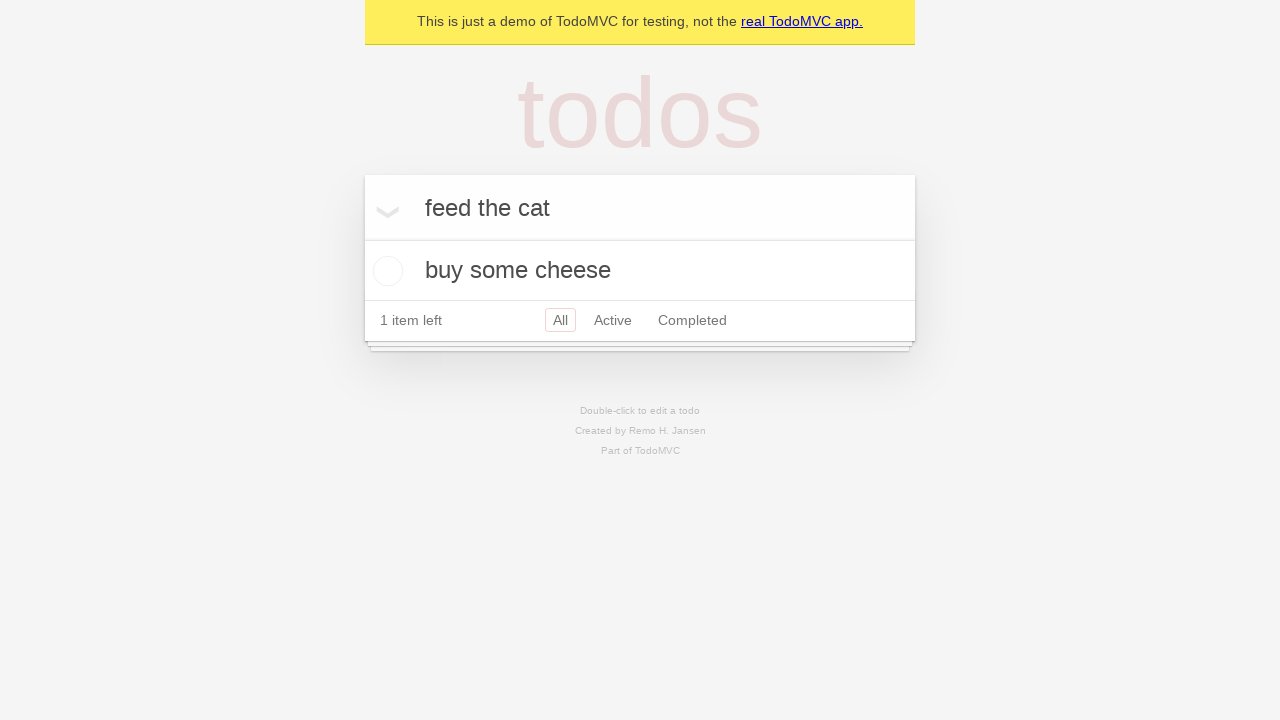

Pressed Enter to create second todo item on .new-todo
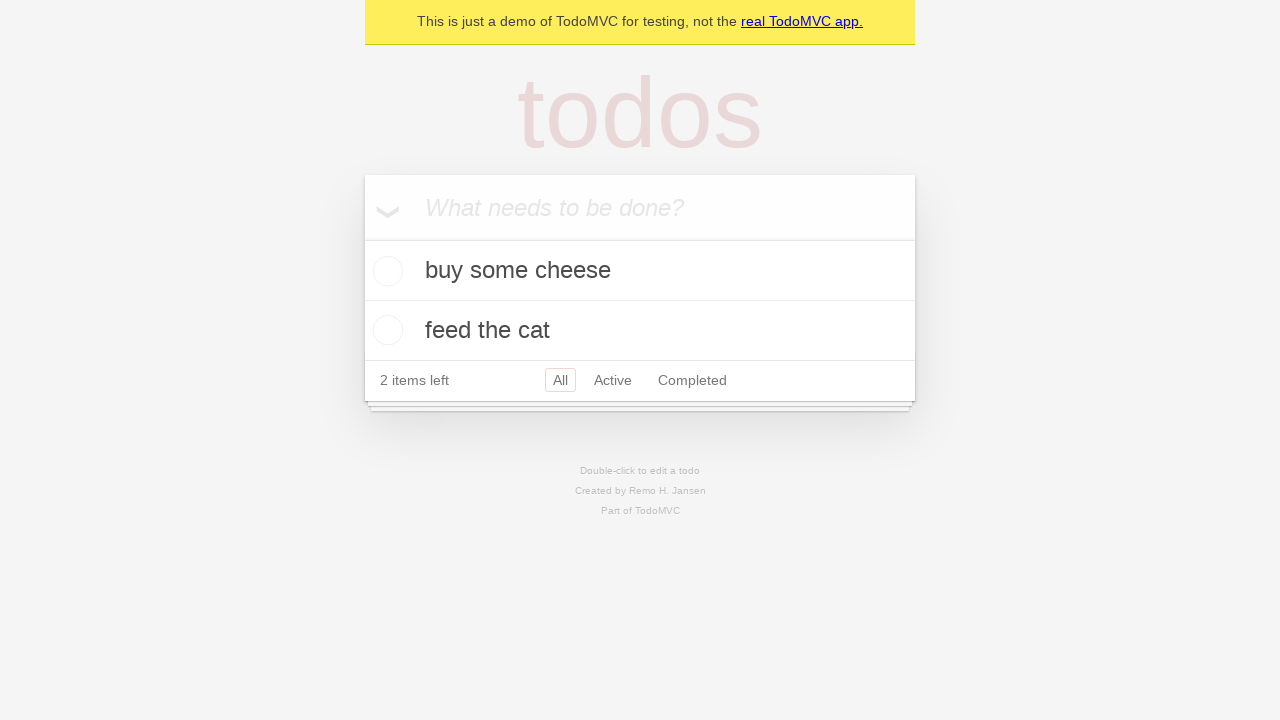

Filled new todo input with 'book a doctors appointment' on .new-todo
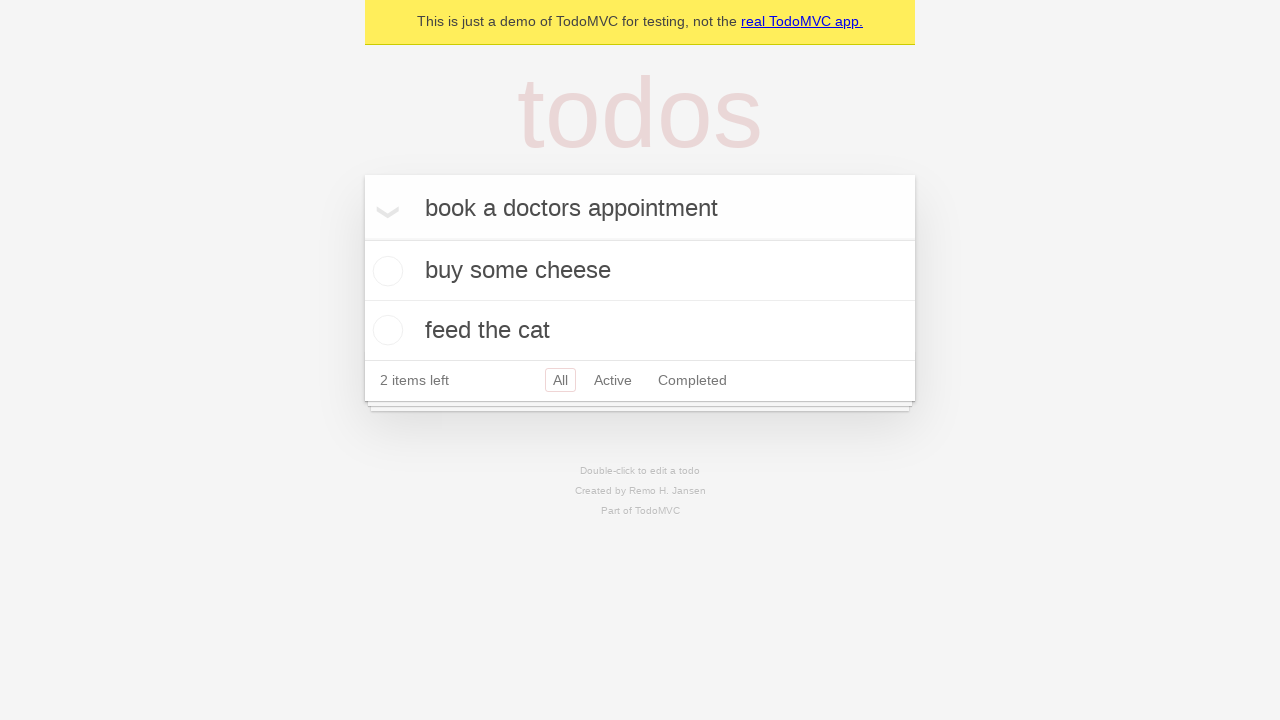

Pressed Enter to create third todo item on .new-todo
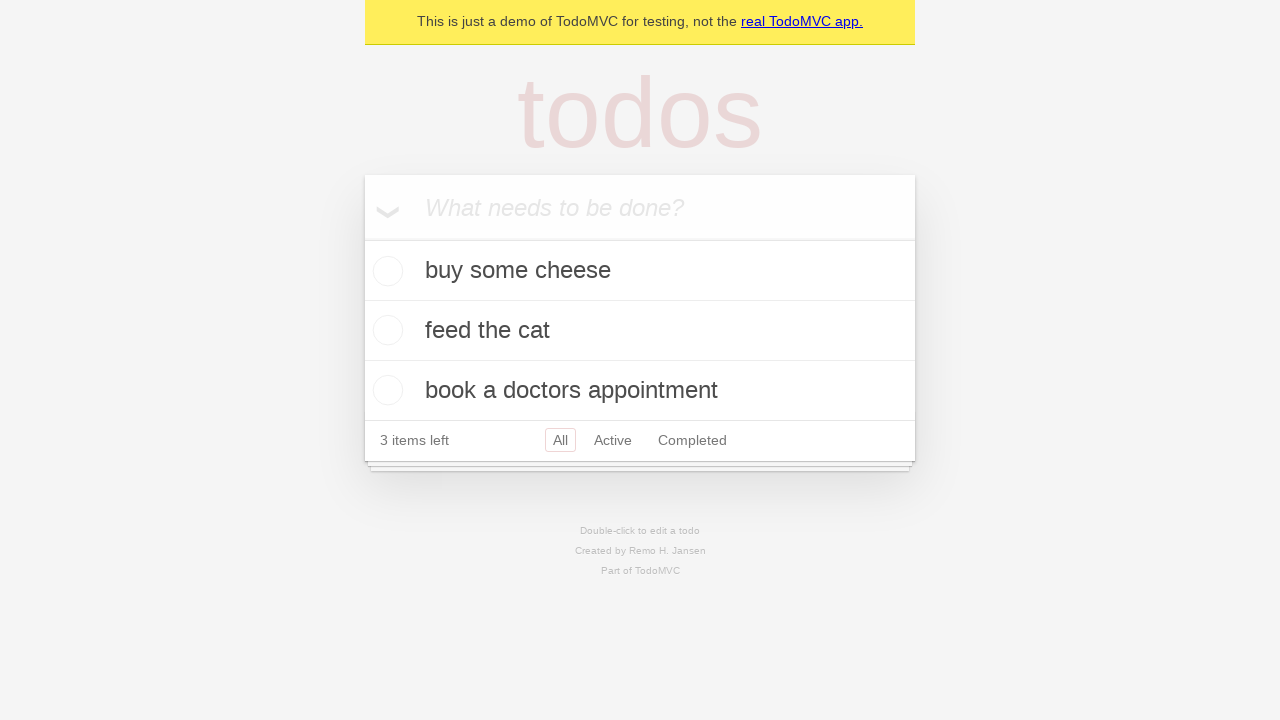

Marked second todo item as completed at (385, 330) on .todo-list li .toggle >> nth=1
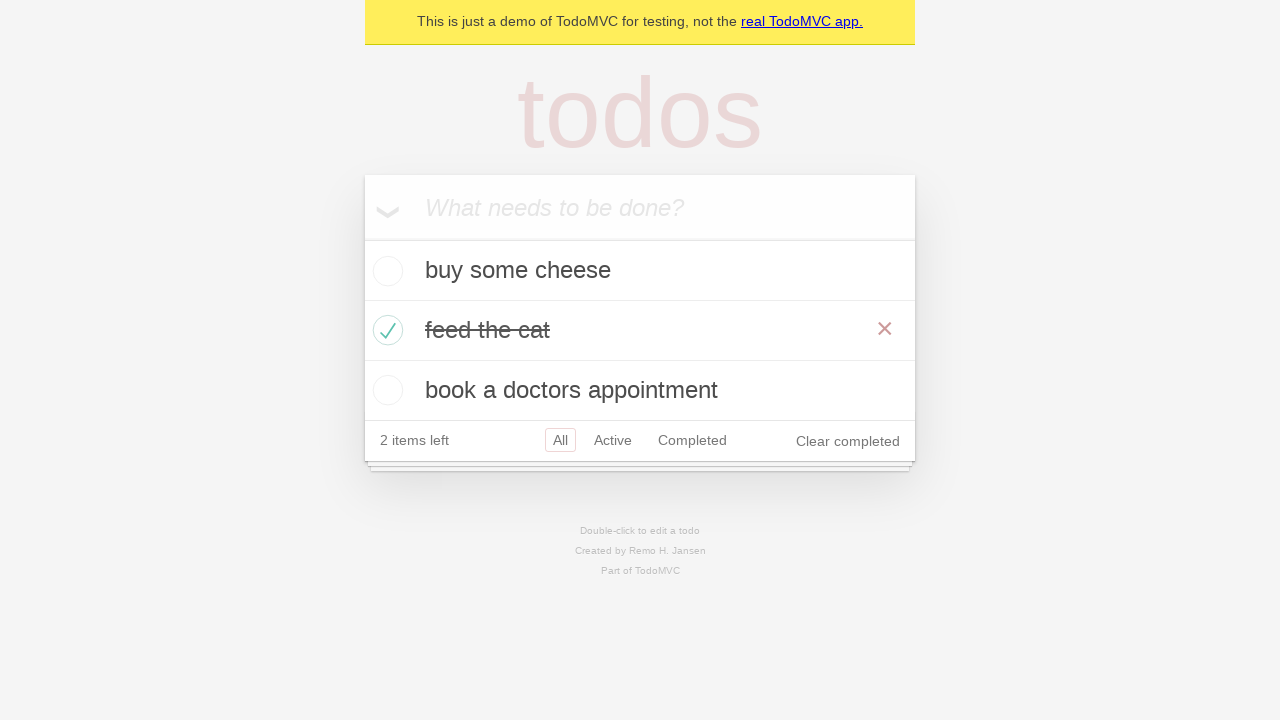

Clicked Active filter to display only active todo items at (613, 440) on .filters >> text=Active
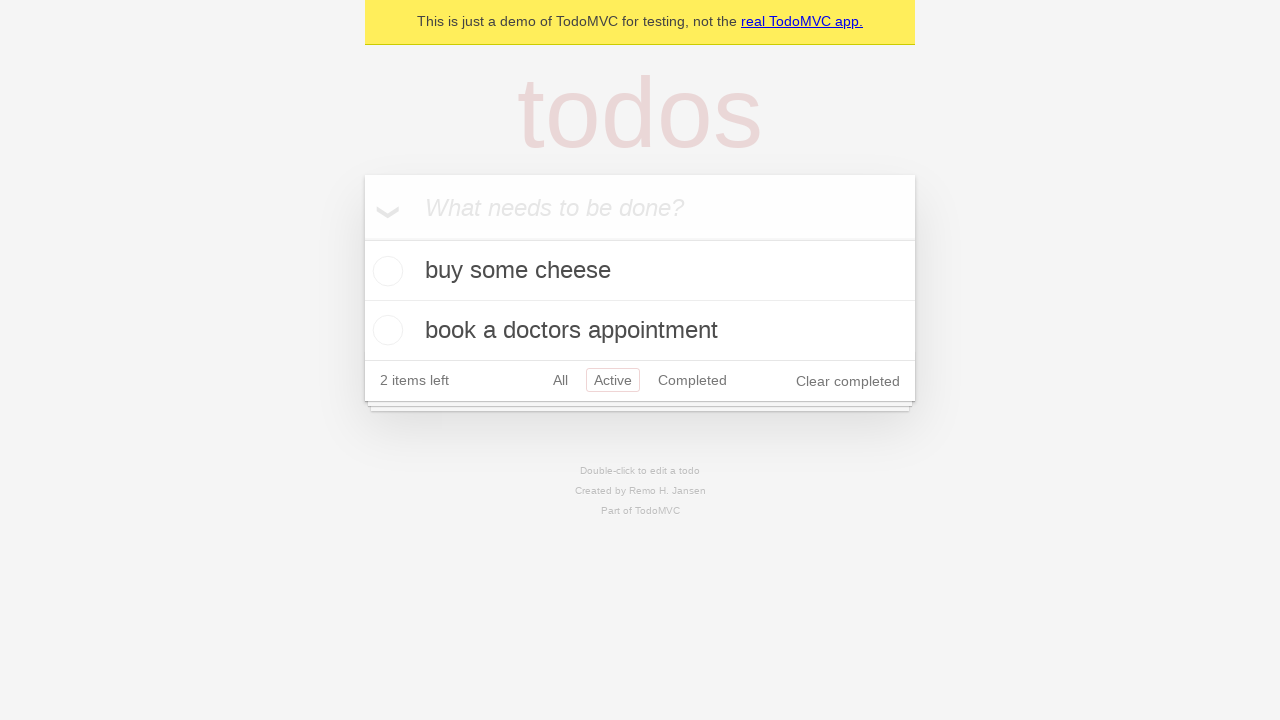

Clicked Completed filter to display only completed todo items at (692, 380) on .filters >> text=Completed
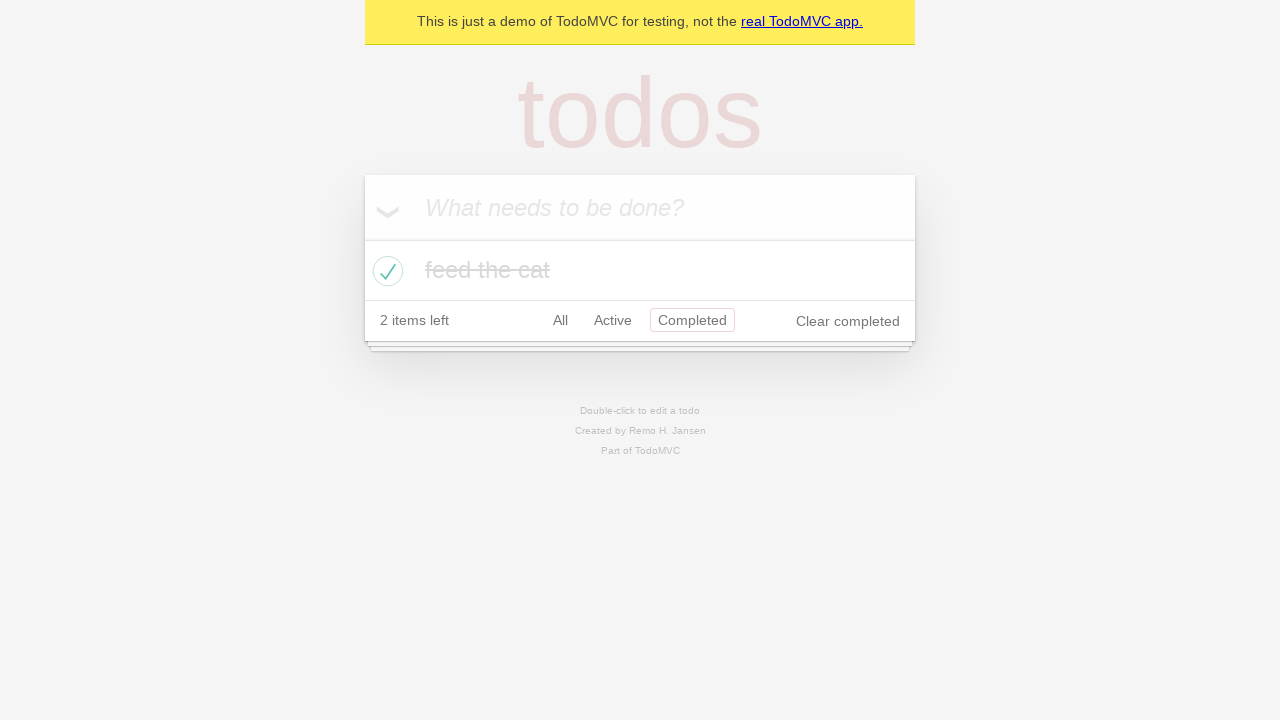

Clicked All filter to display all todo items at (560, 320) on .filters >> text=All
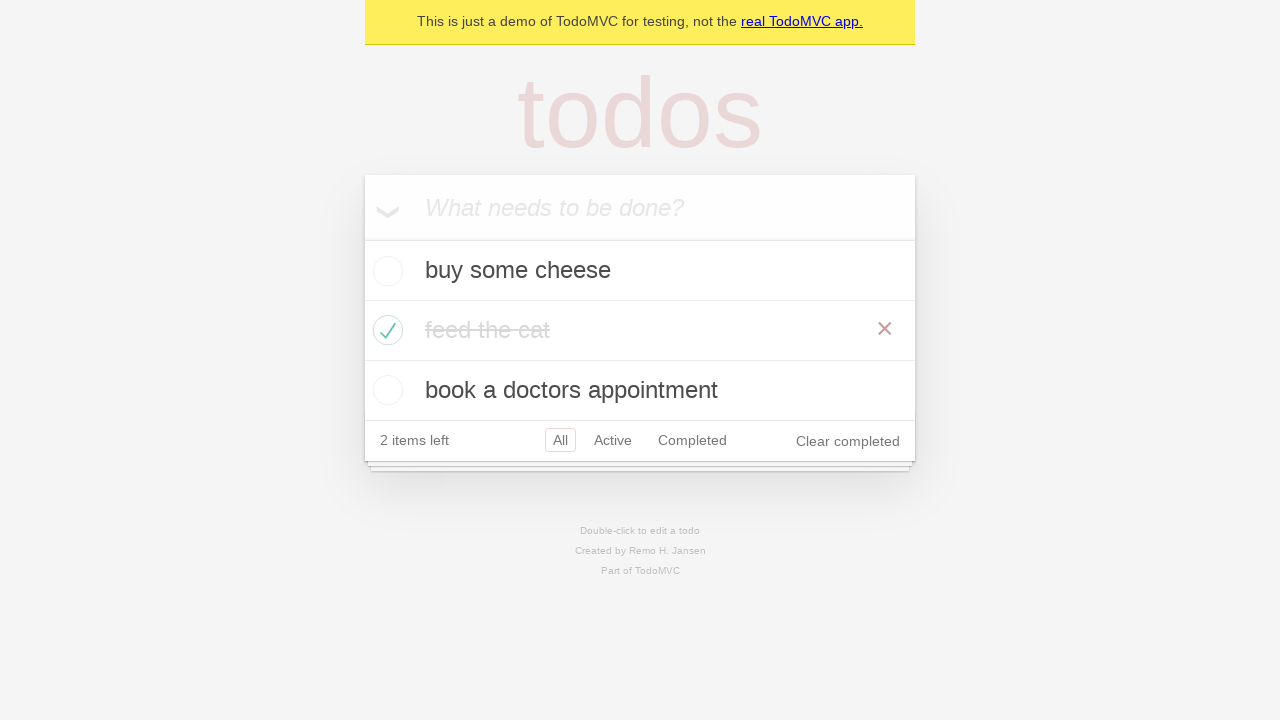

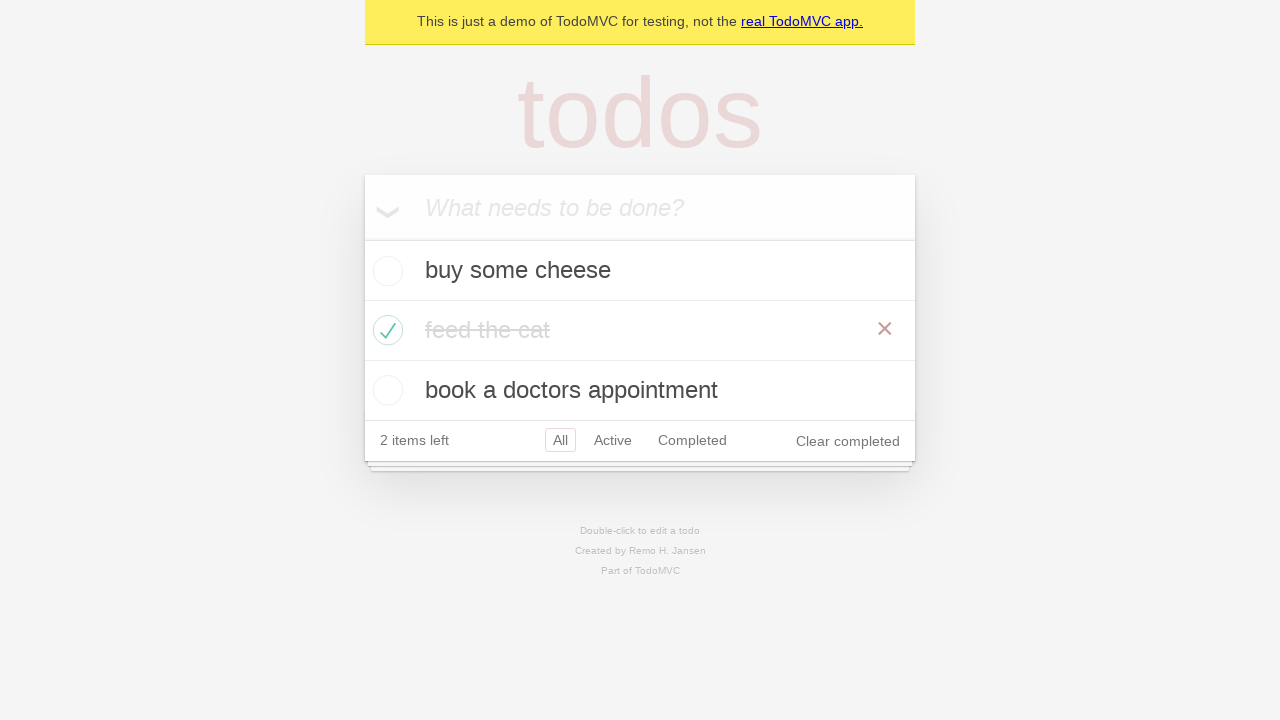